Tests iframe interaction on W3Schools TryIt editor by switching to the result iframe and clicking a button within it

Starting URL: https://www.w3schools.com/js/tryit.asp?filename=tryjs_myfirst

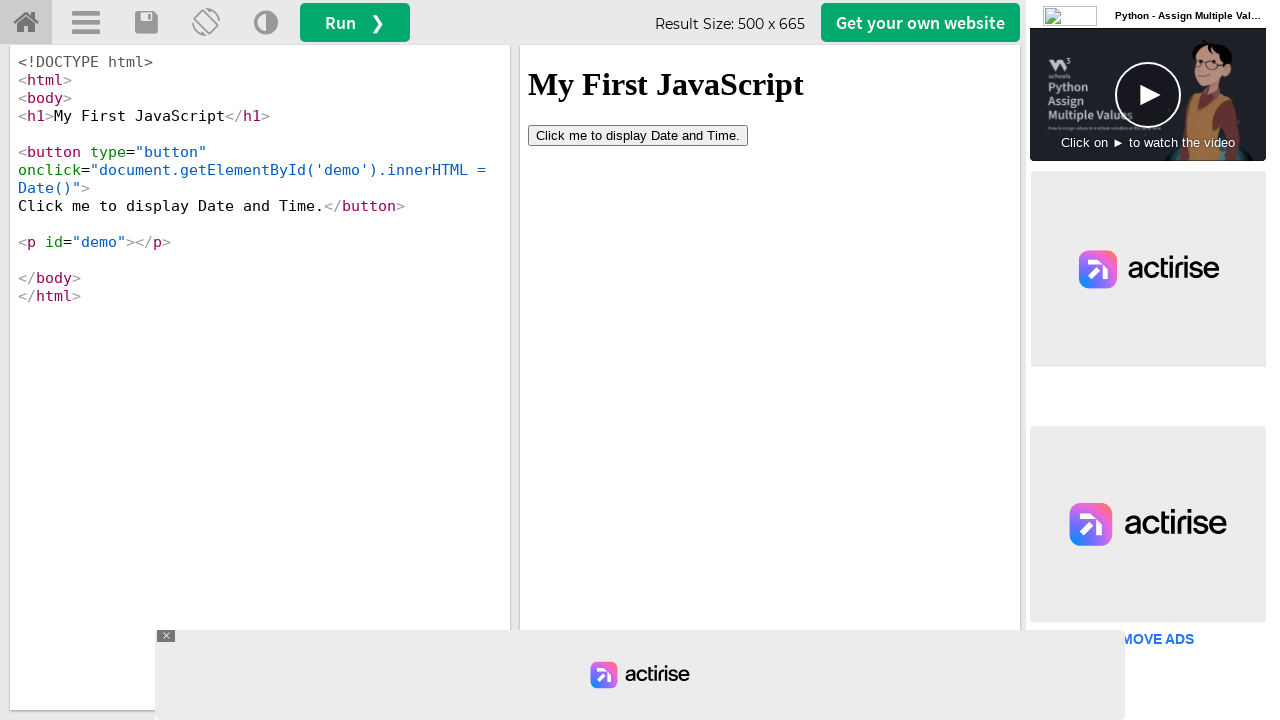

Waited for page to load (2000ms)
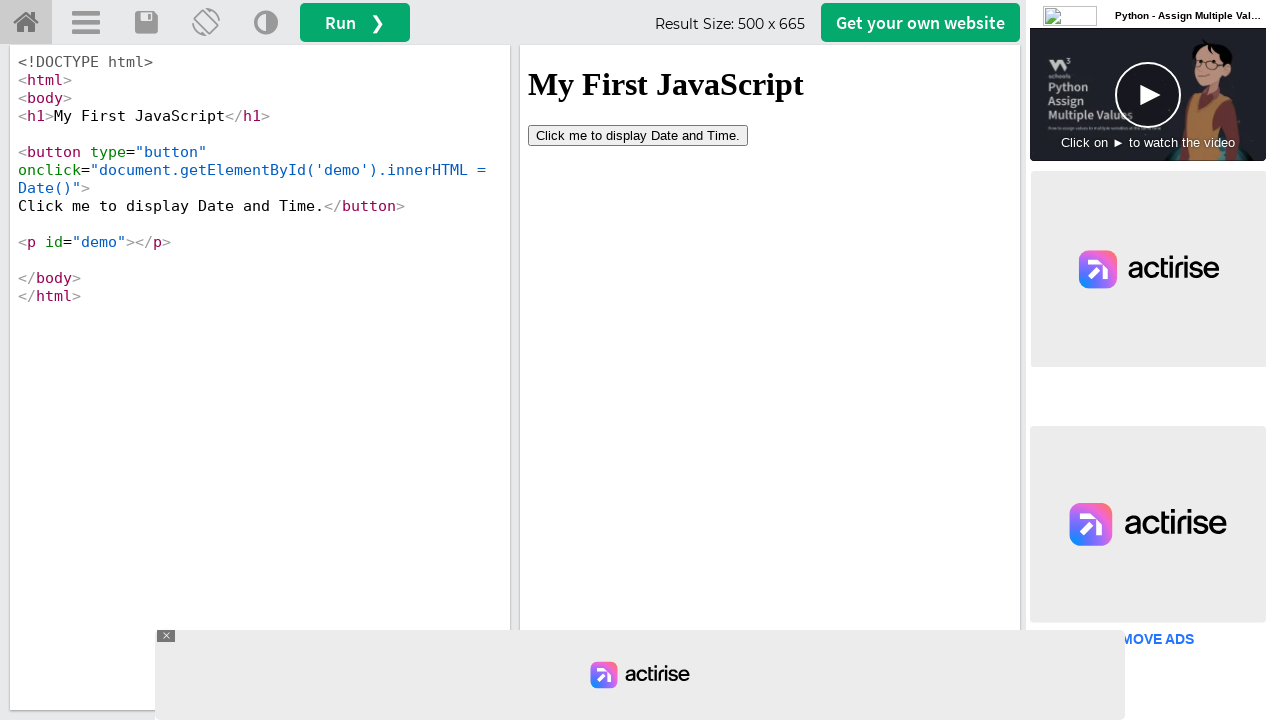

Located the result iframe (#iframeResult)
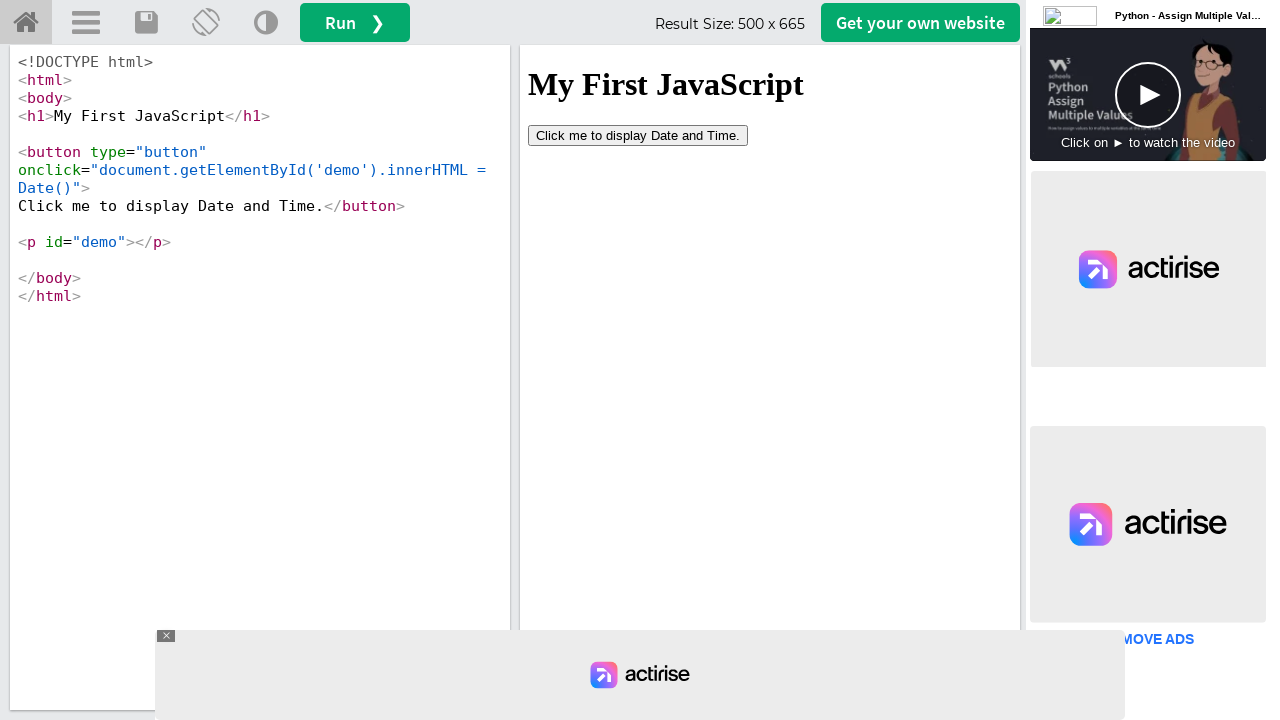

Clicked button inside the iframe at (638, 135) on #iframeResult >> internal:control=enter-frame >> button[type='button']
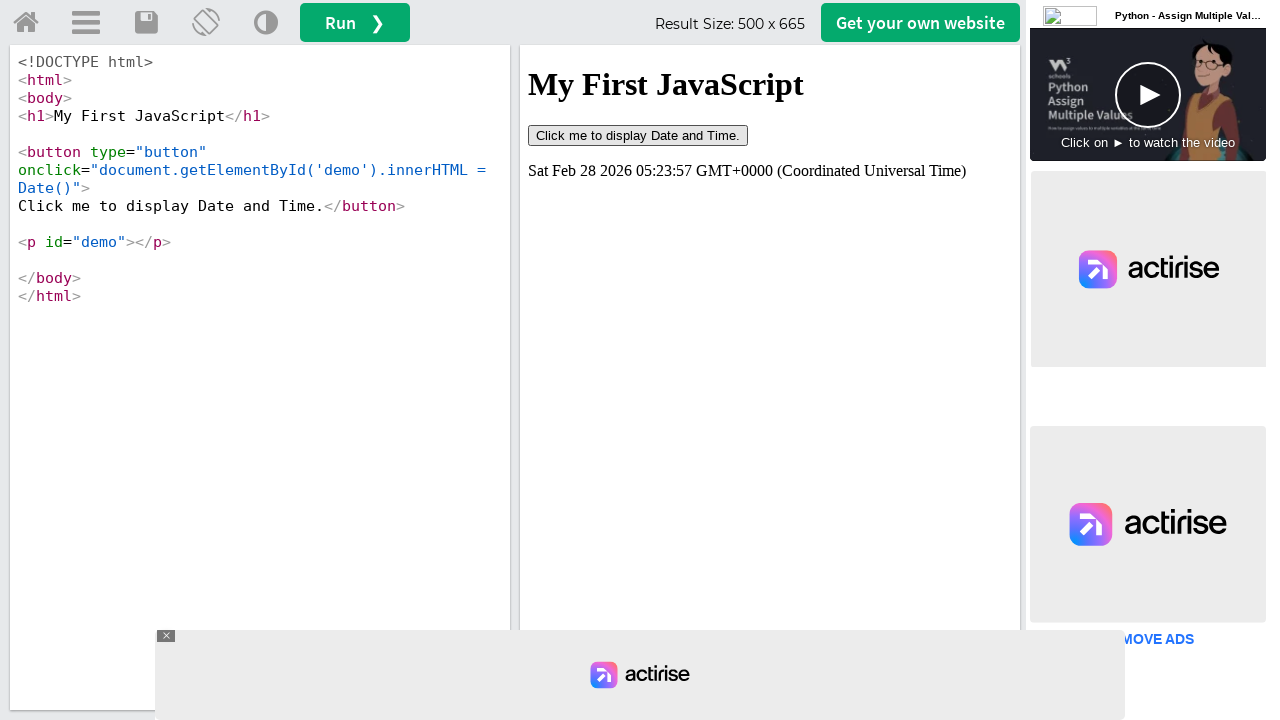

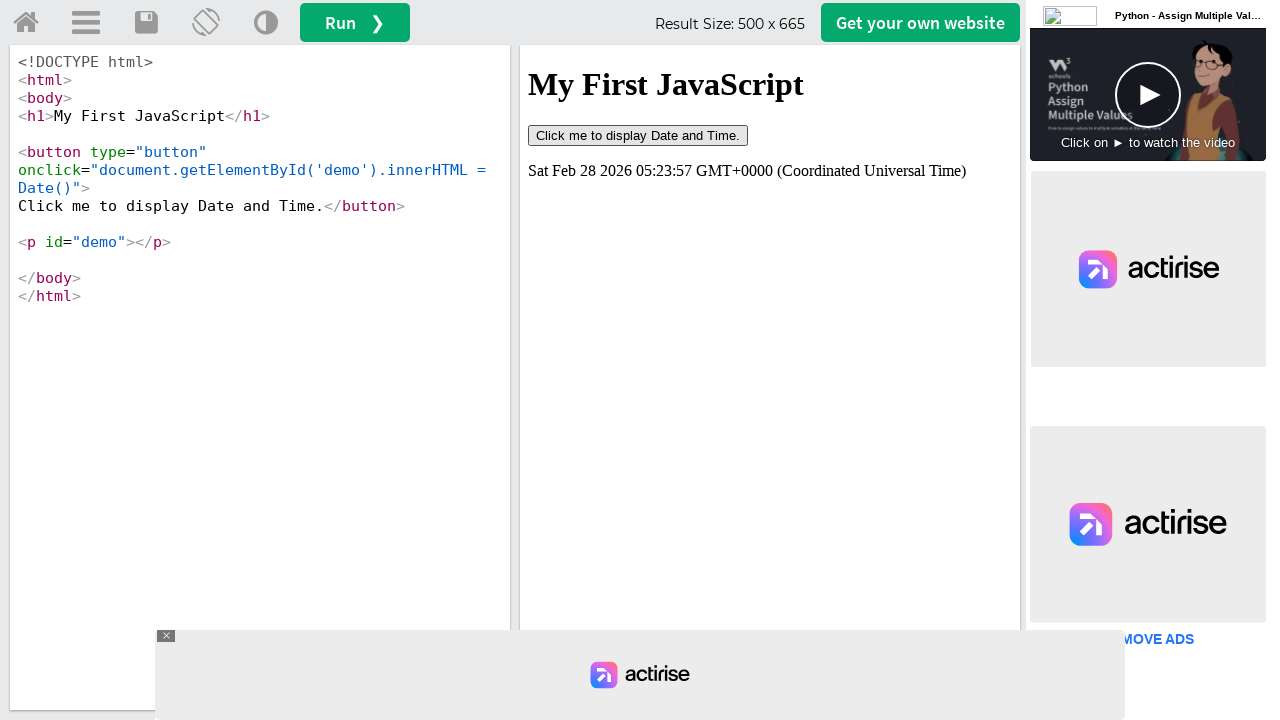